Tests keyboard shortcut functionality by pressing Ctrl+K to trigger search on the Selenium documentation page

Starting URL: https://www.selenium.dev/documentation/

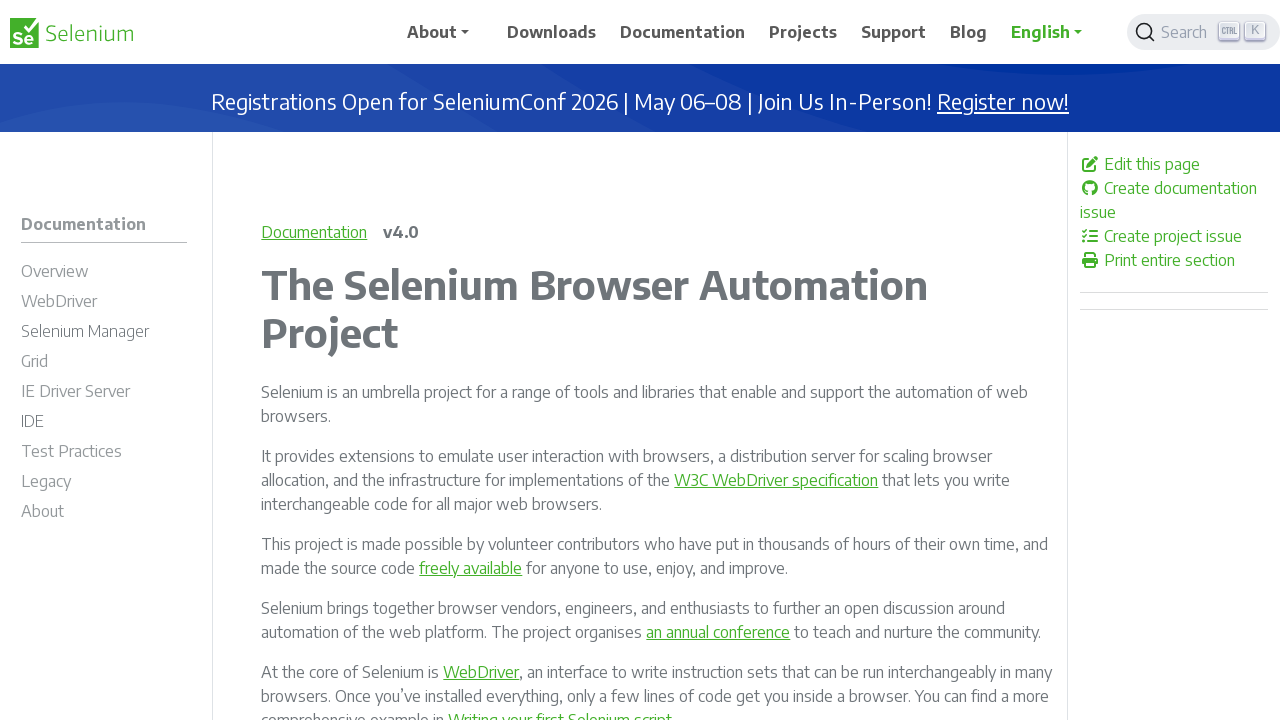

Pressed Ctrl+K keyboard shortcut to trigger search
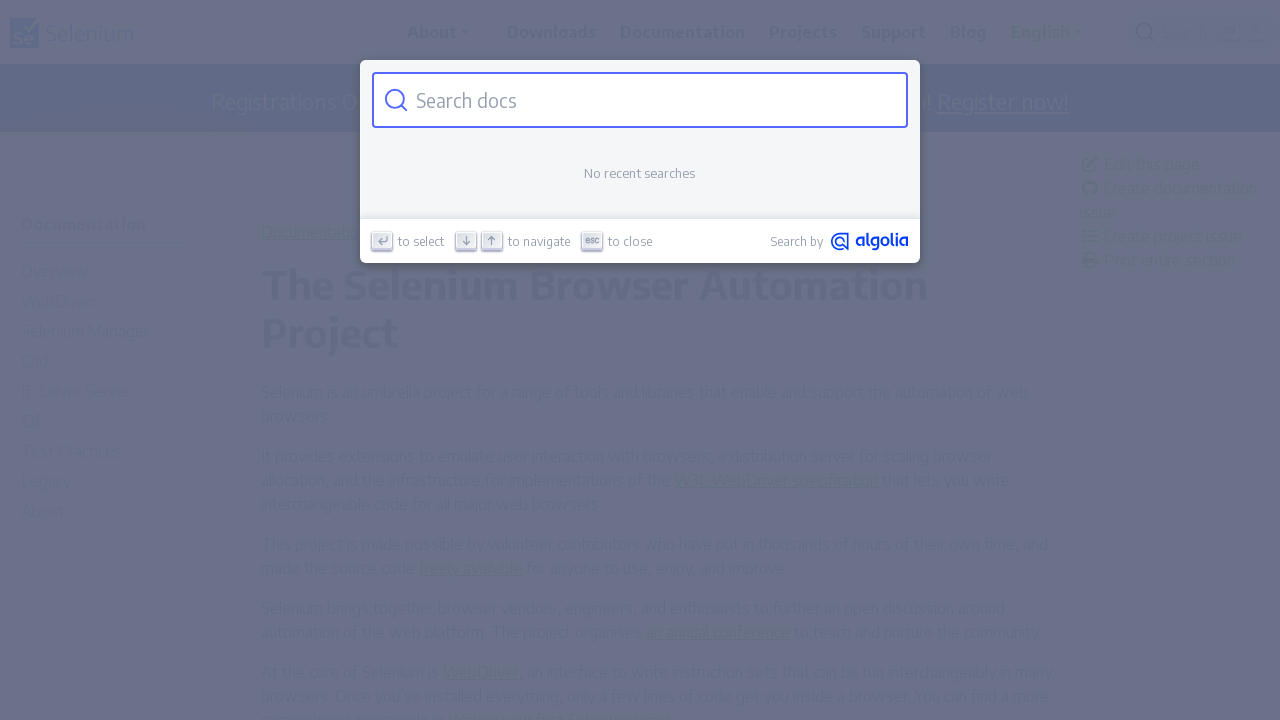

Waited 1 second for search dialog to appear
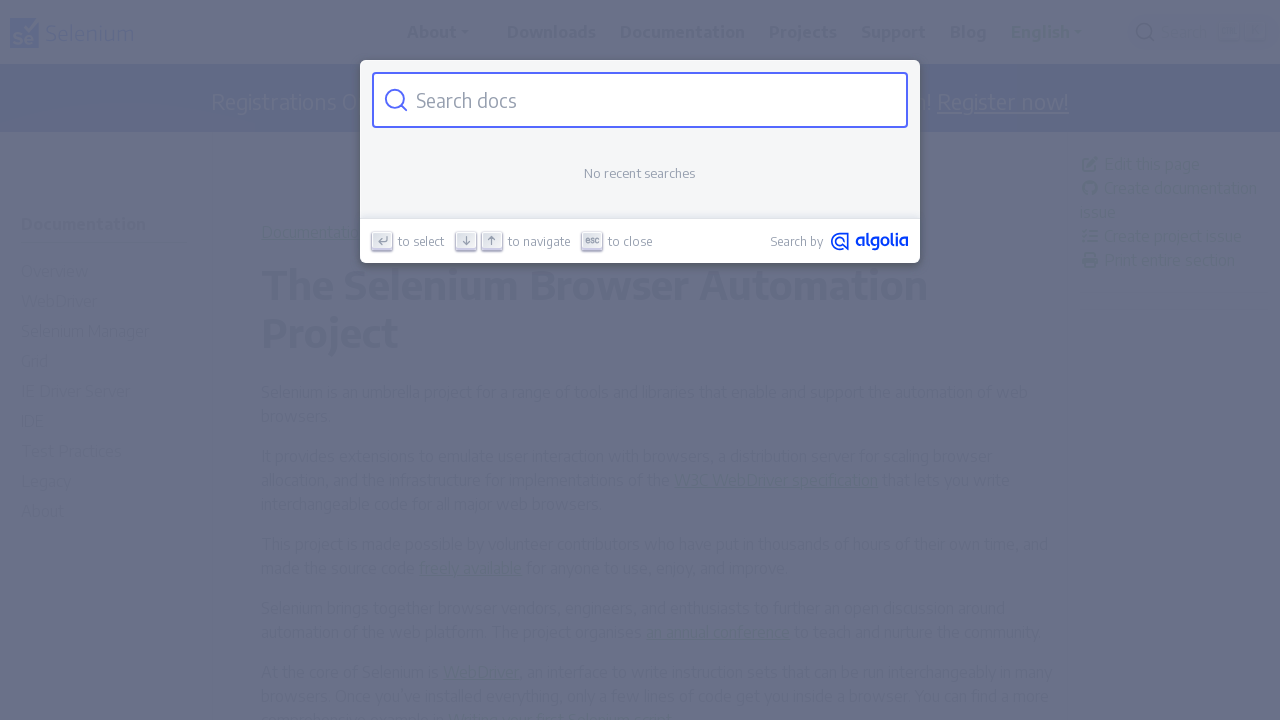

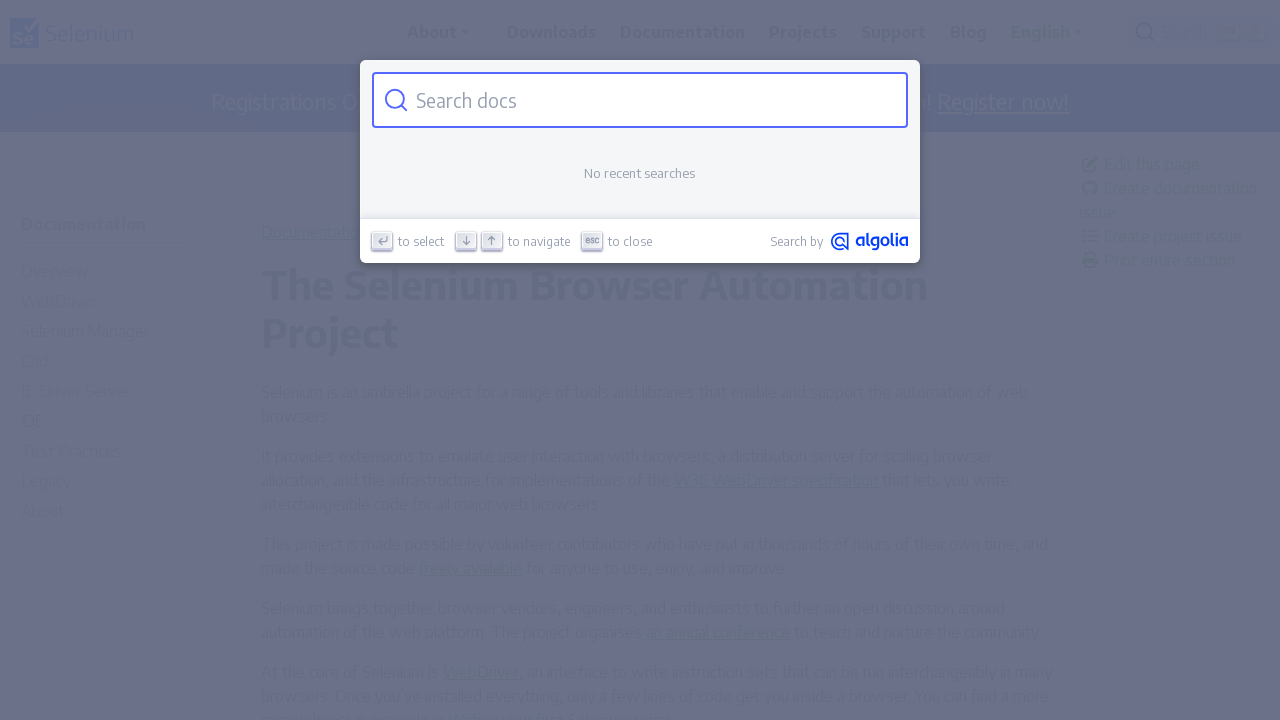